Navigates to a banking website, clicks on the Online Banking link, and verifies that there are 6 header elements including one labeled "Pay Bills"

Starting URL: http://zero.webappsecurity.com

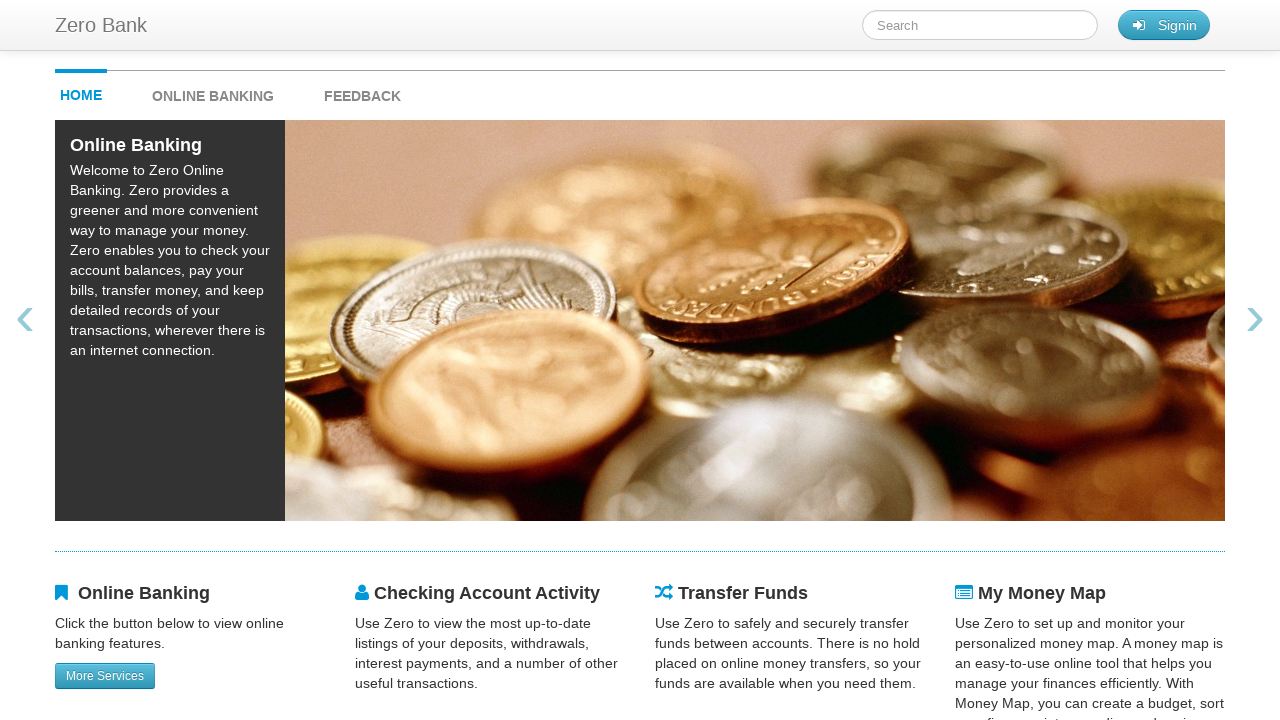

Clicked Online Banking menu link at (233, 91) on #onlineBankingMenu
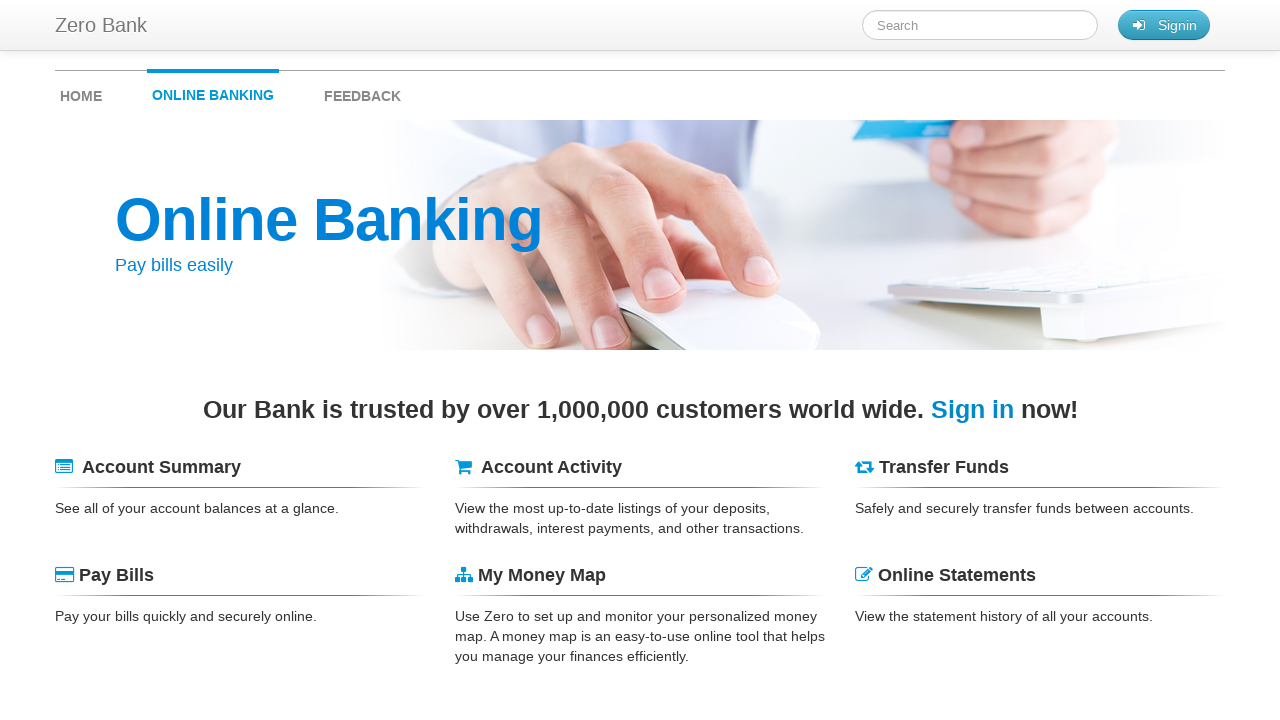

Headers loaded on the page
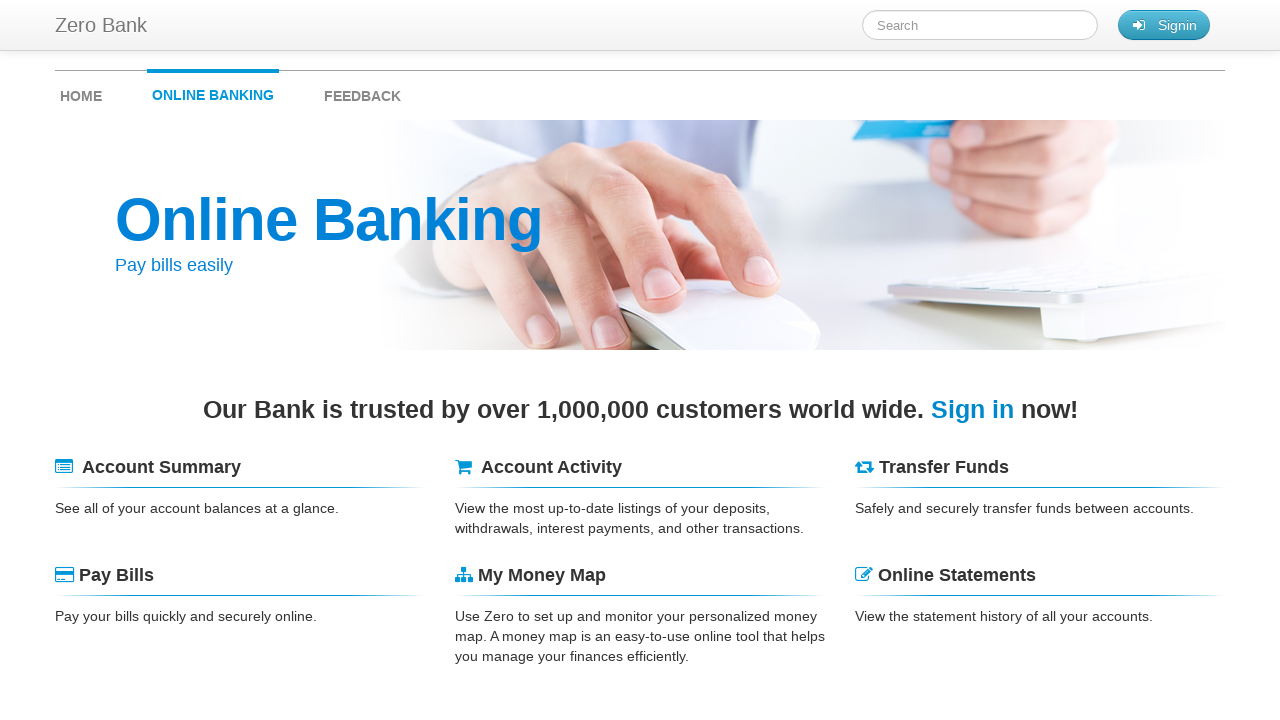

Retrieved all header elements from the page
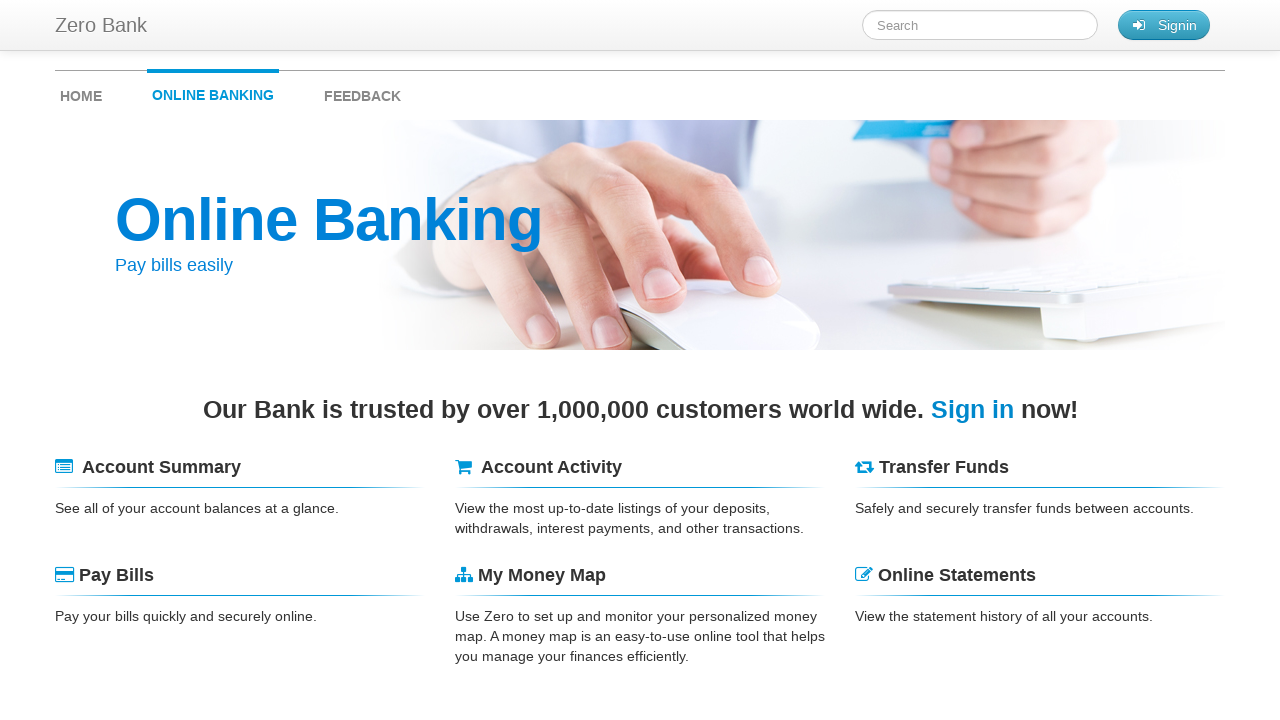

Verified that exactly 6 header elements are present
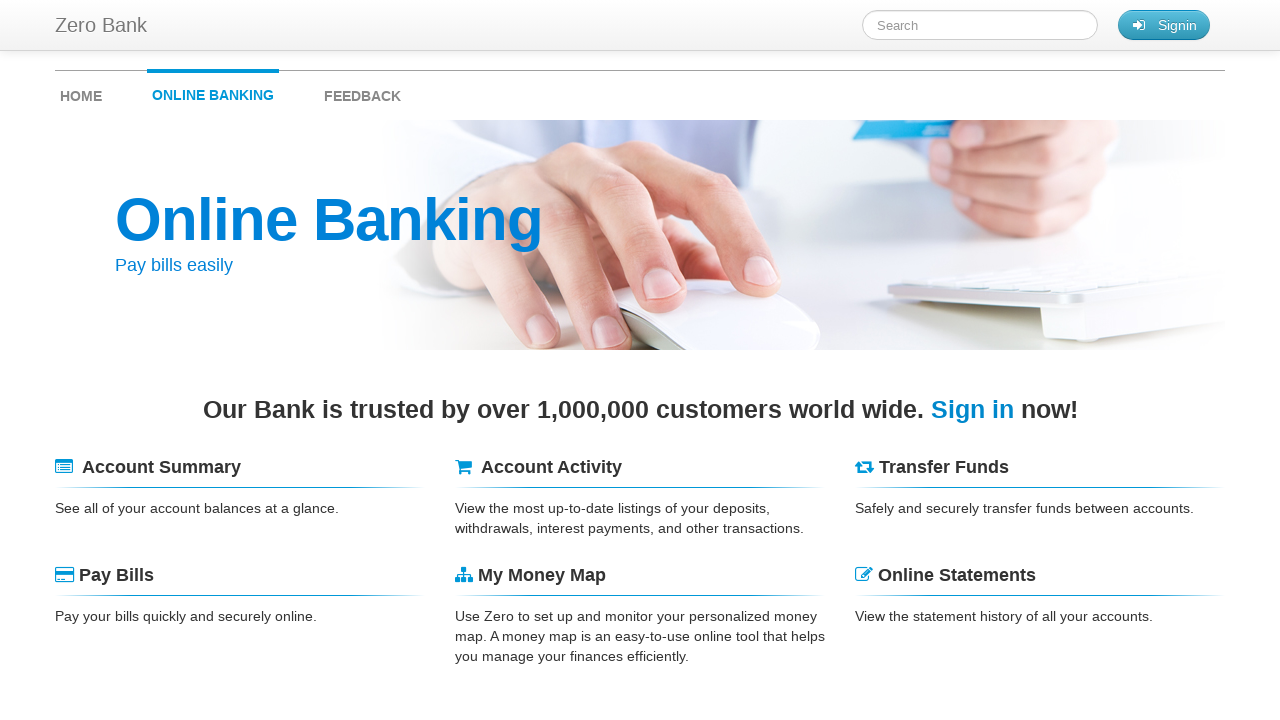

Extracted text content from all header elements
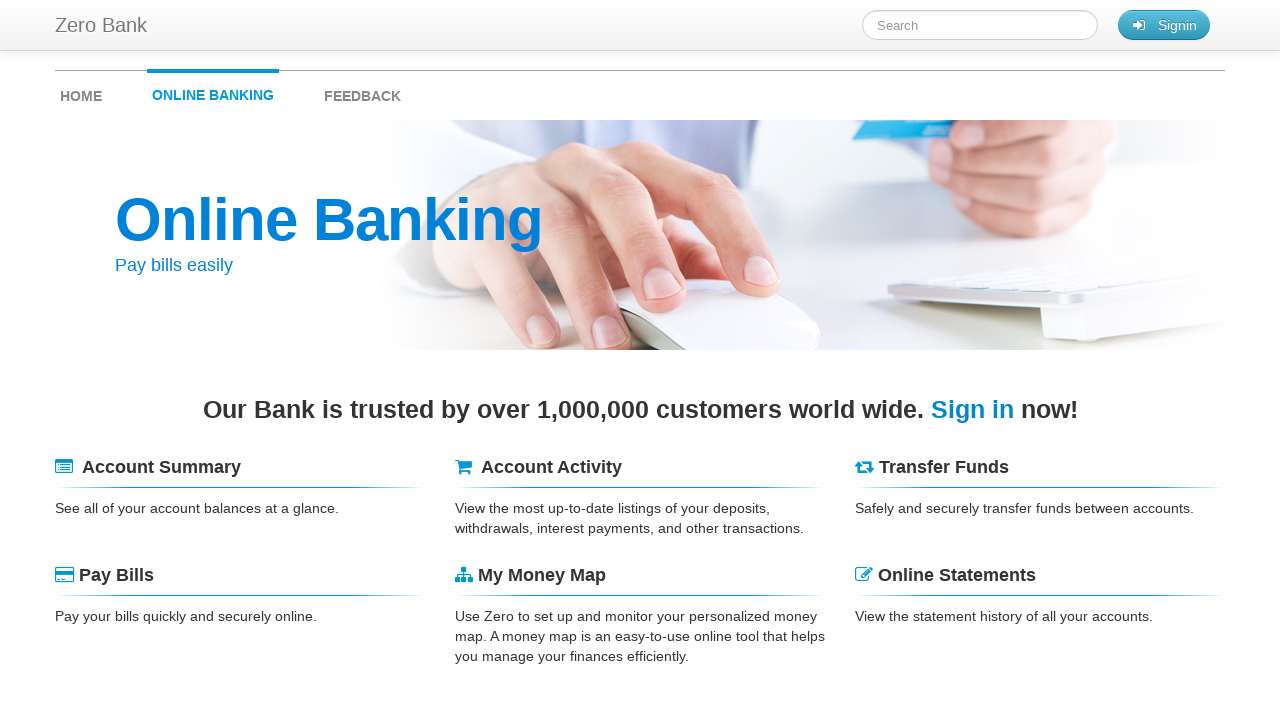

Verified that 'Pay Bills' header is present in the list of headers
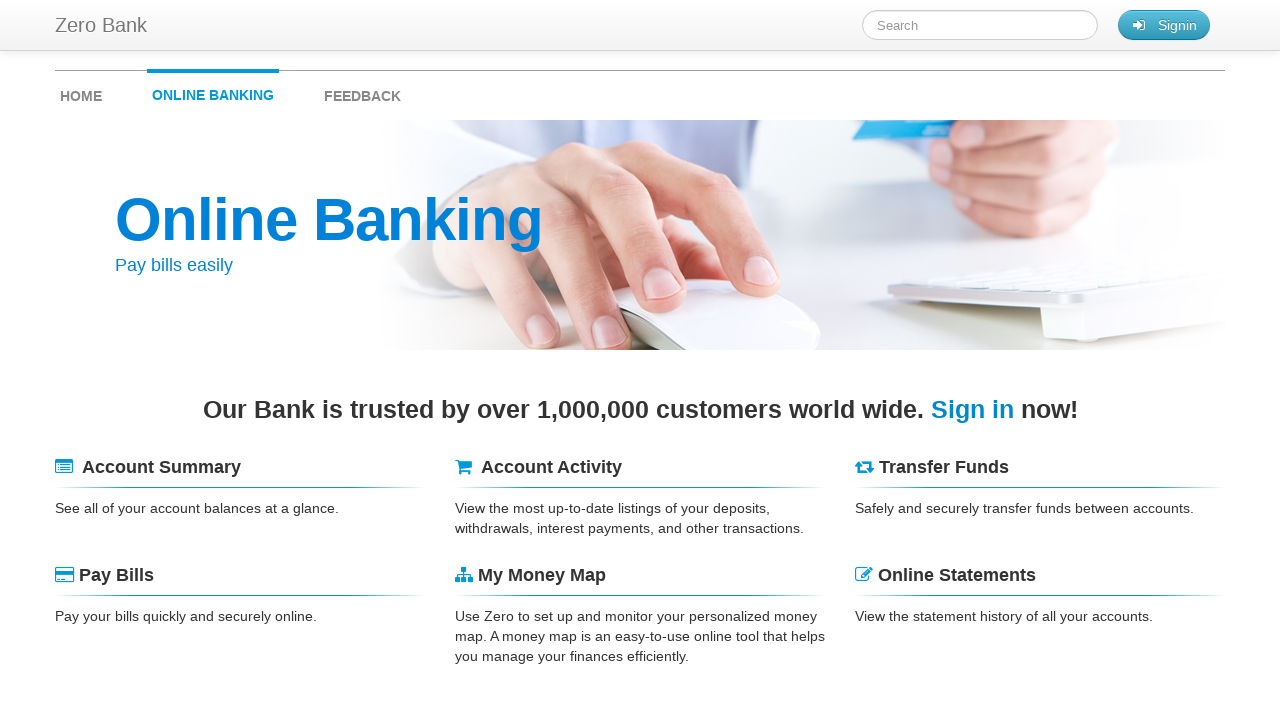

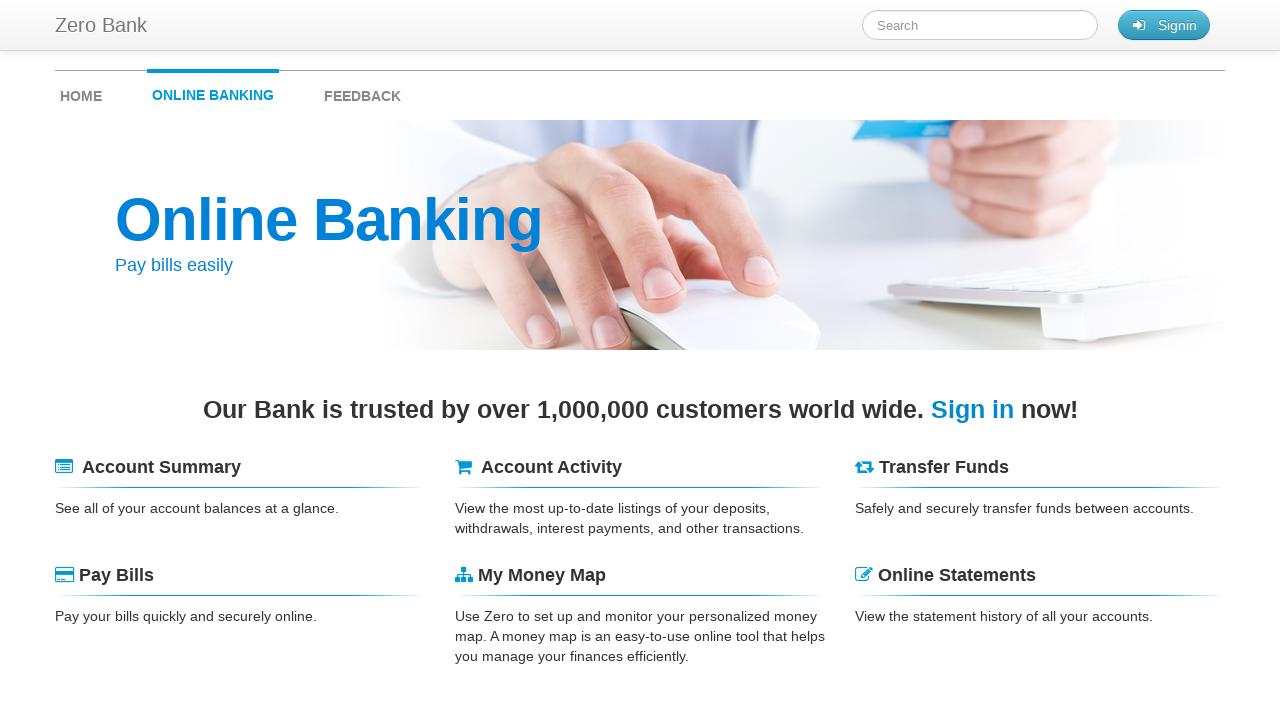